Selects options from a listbox using different selection methods (by value and by index)

Starting URL: http://only-testing-blog.blogspot.com/2013/11/new-test.html

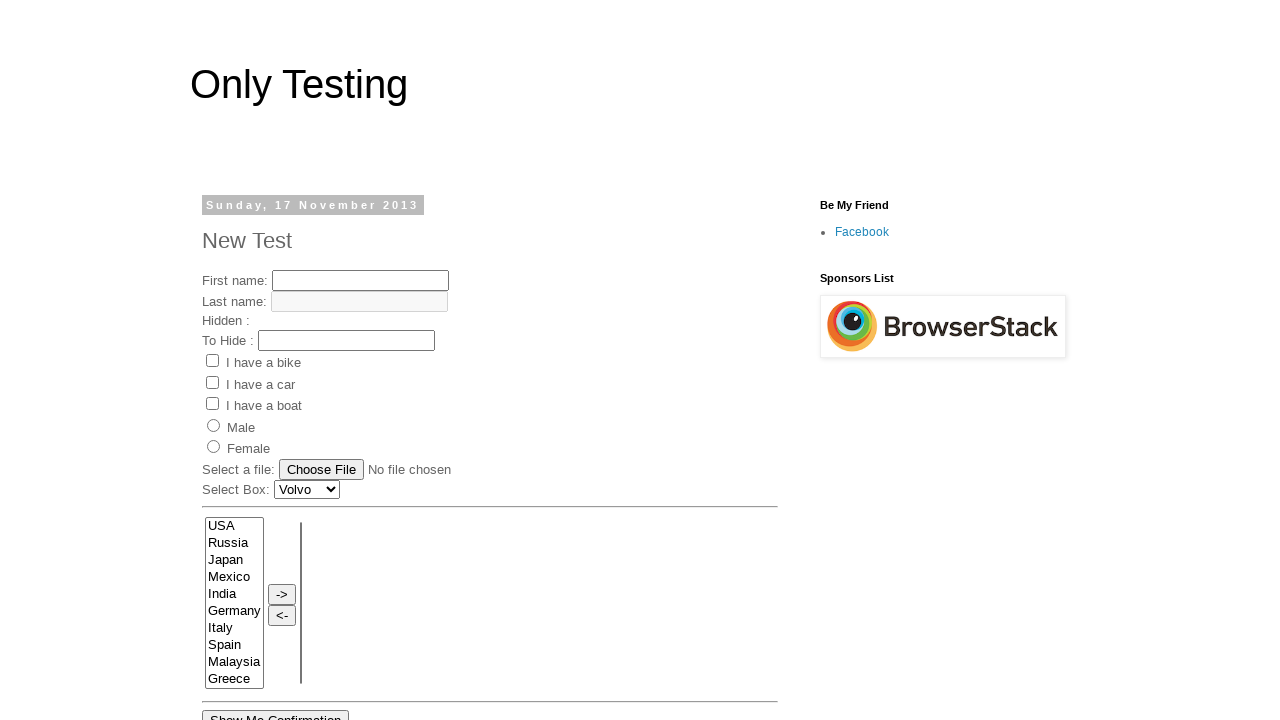

Selected 'Italy' from the listbox by value on //select[@name='FromLB']
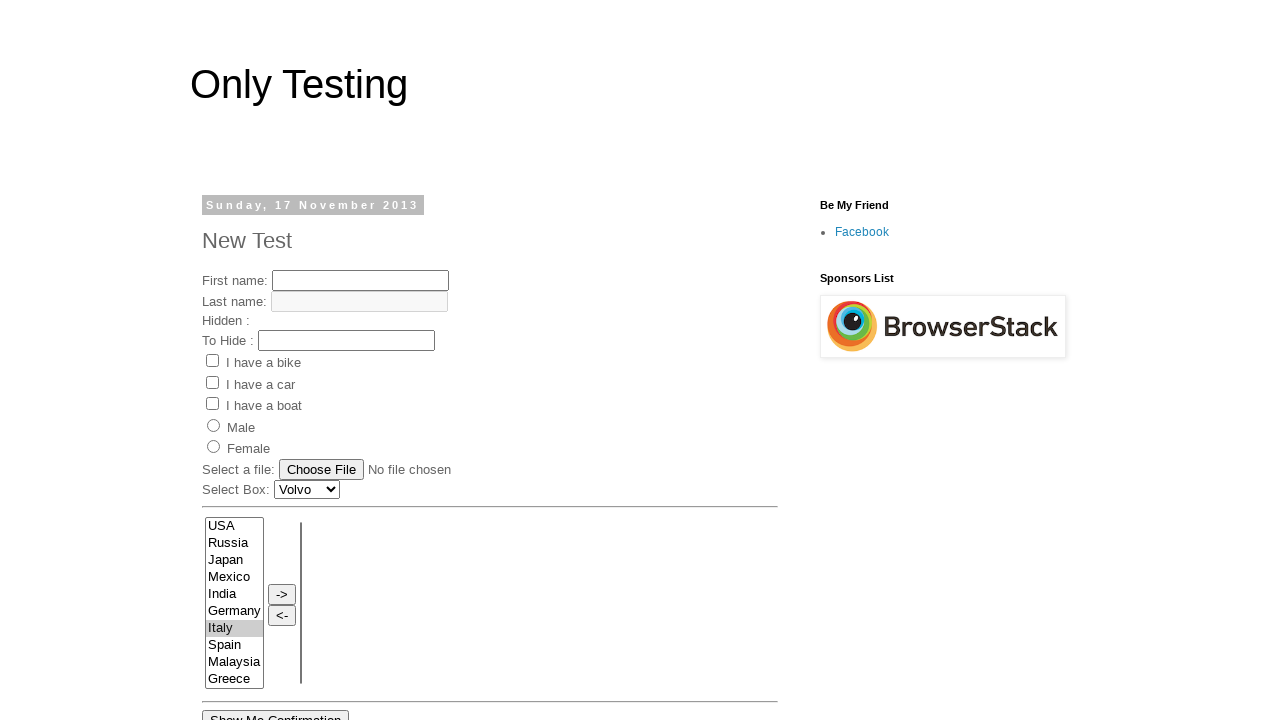

Selected option at index 1 from the listbox on //select[@name='FromLB']
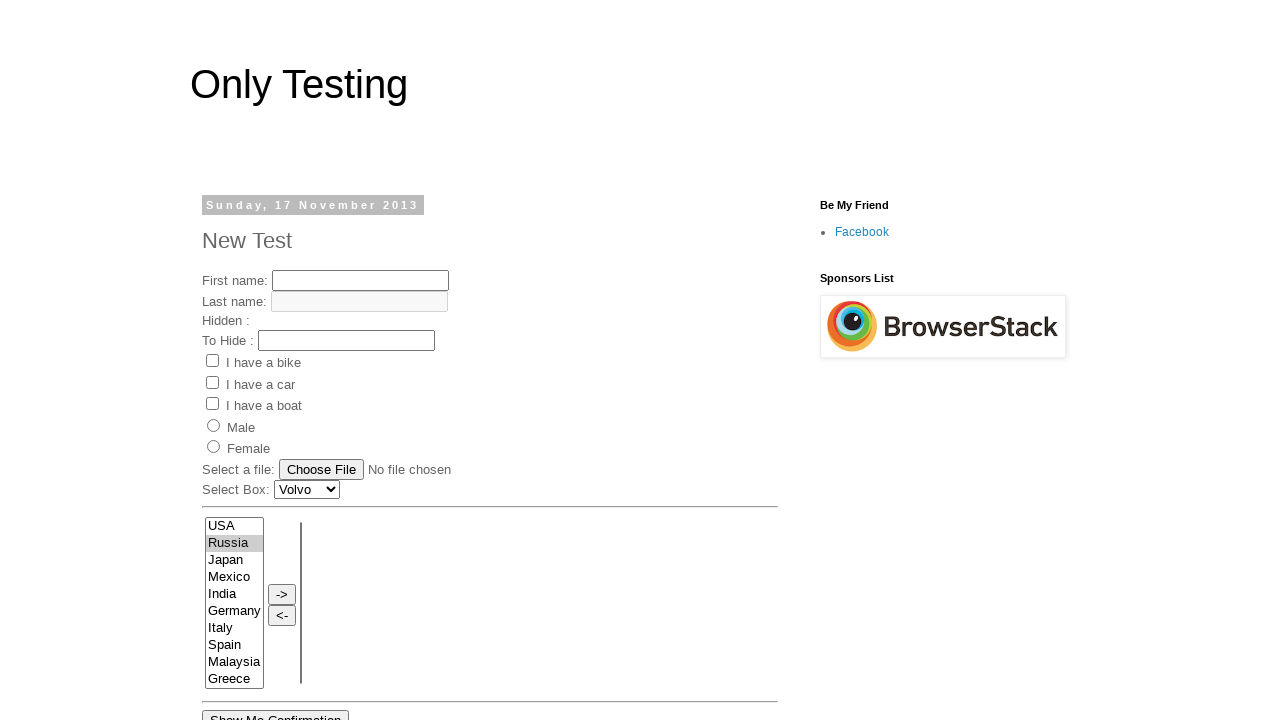

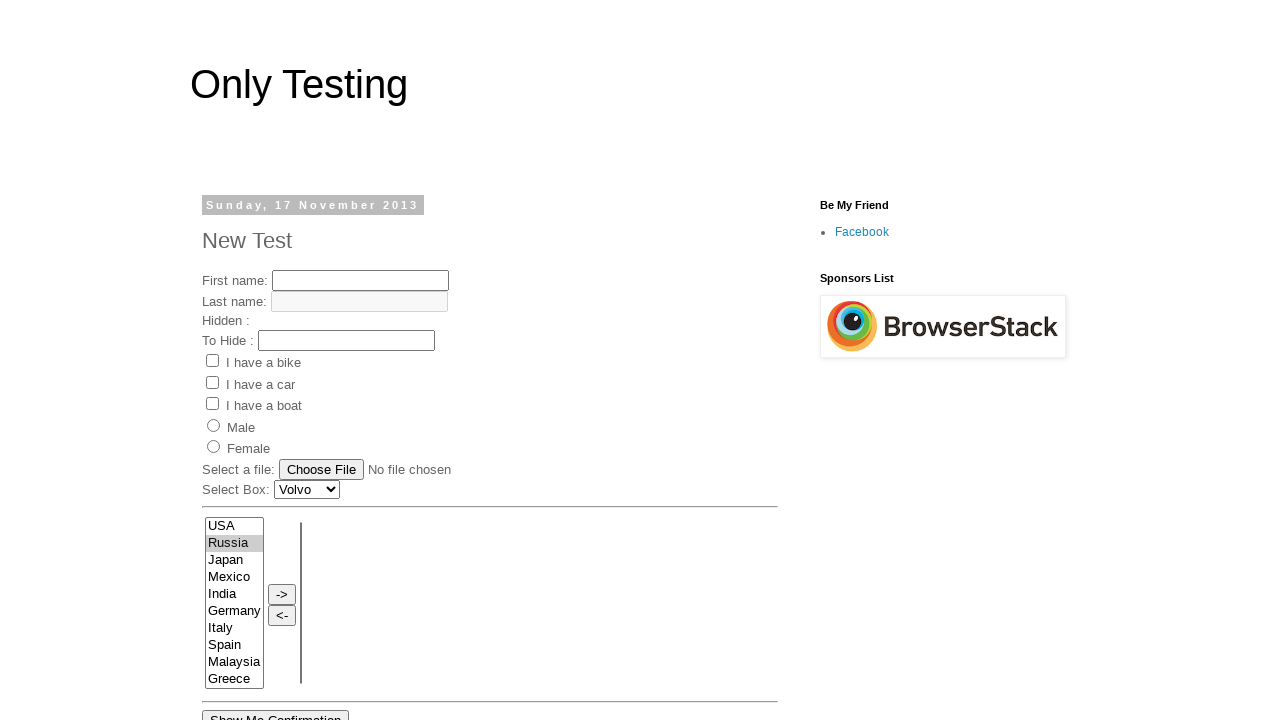